Tests clicking the JS Alert button, accepting the alert, and verifying the result message

Starting URL: https://the-internet.herokuapp.com/javascript_alerts

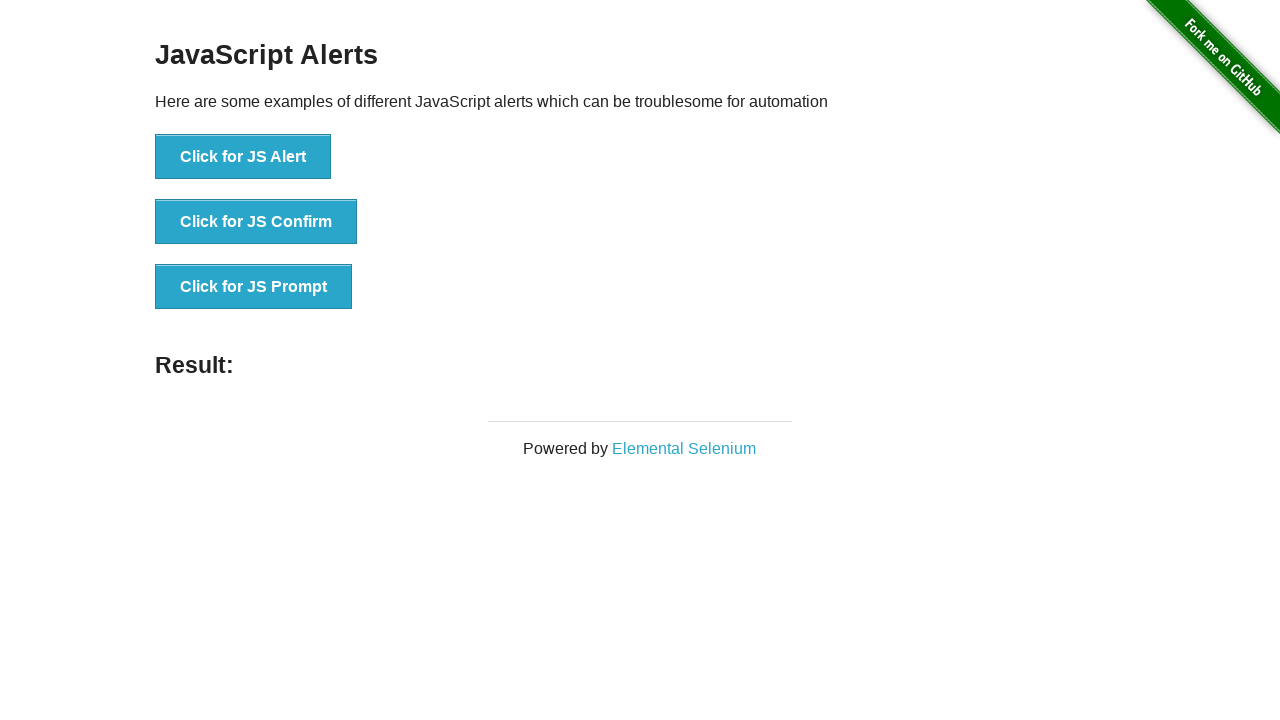

Set up dialog handler to accept alerts
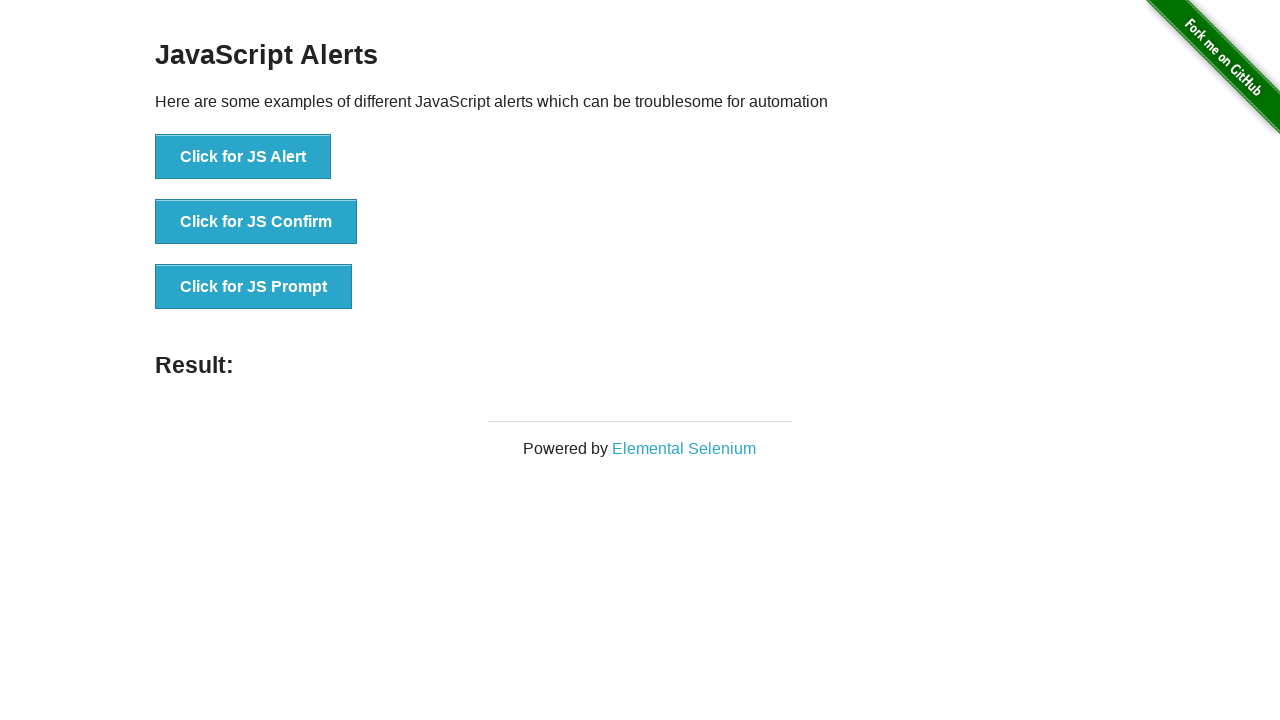

Clicked the JS Alert button at (243, 157) on xpath=//button[contains(text(),'Click for JS Alert')]
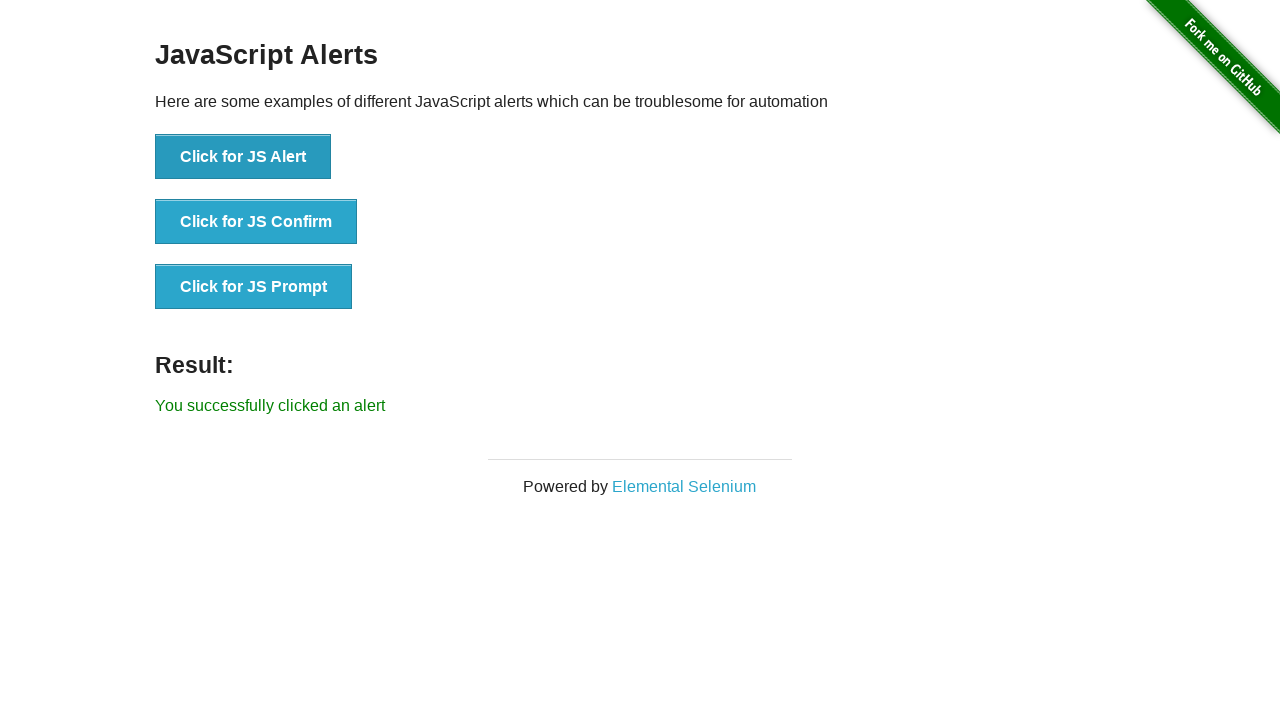

Result message element loaded
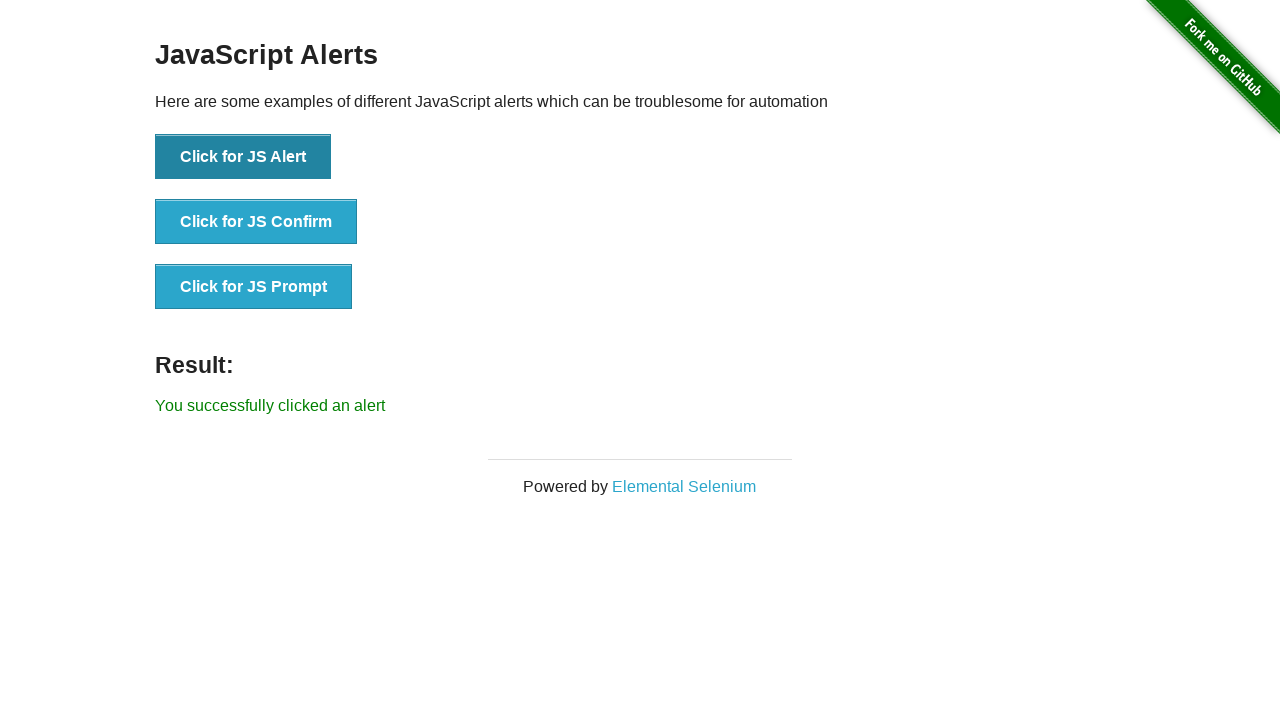

Retrieved result message text content
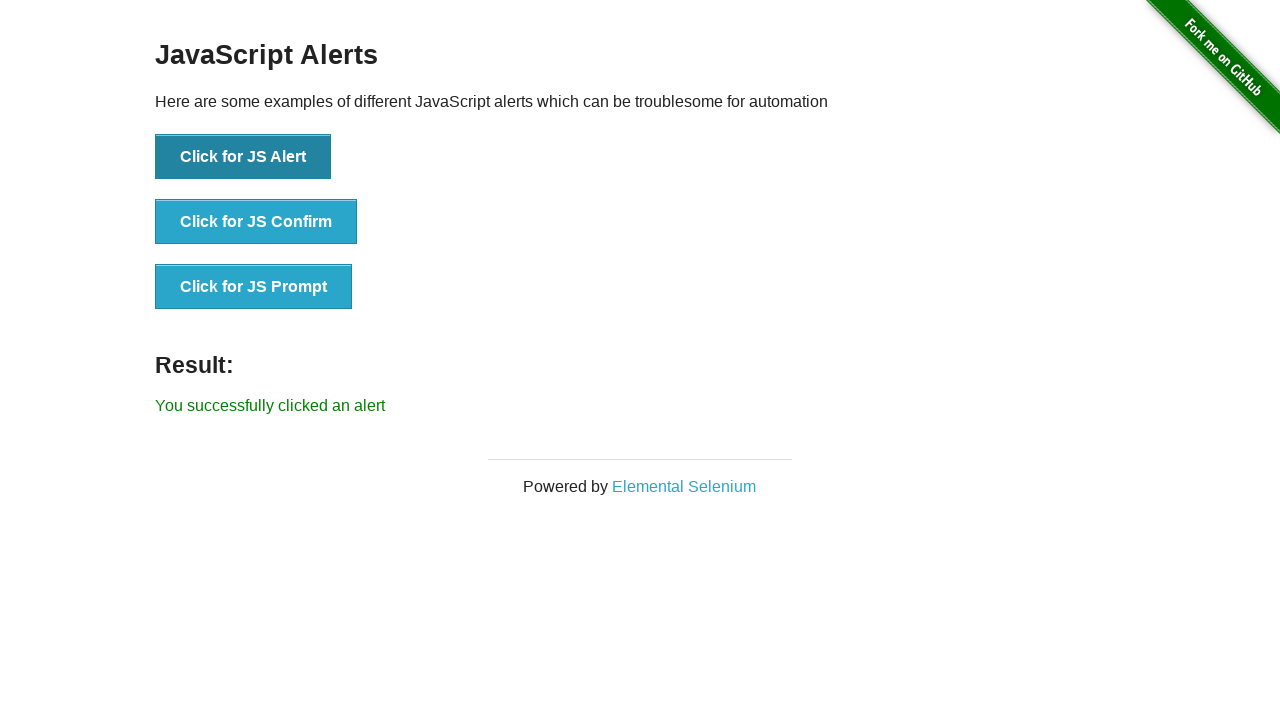

Verified result message equals 'You successfully clicked an alert'
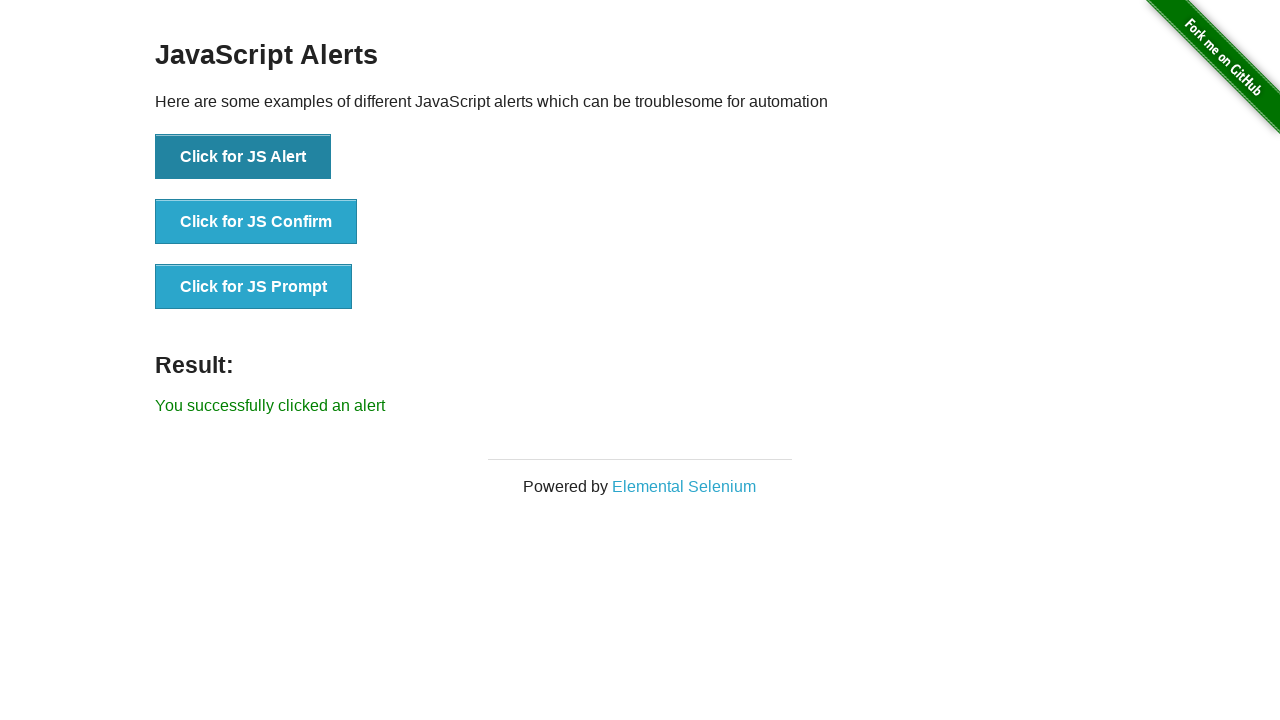

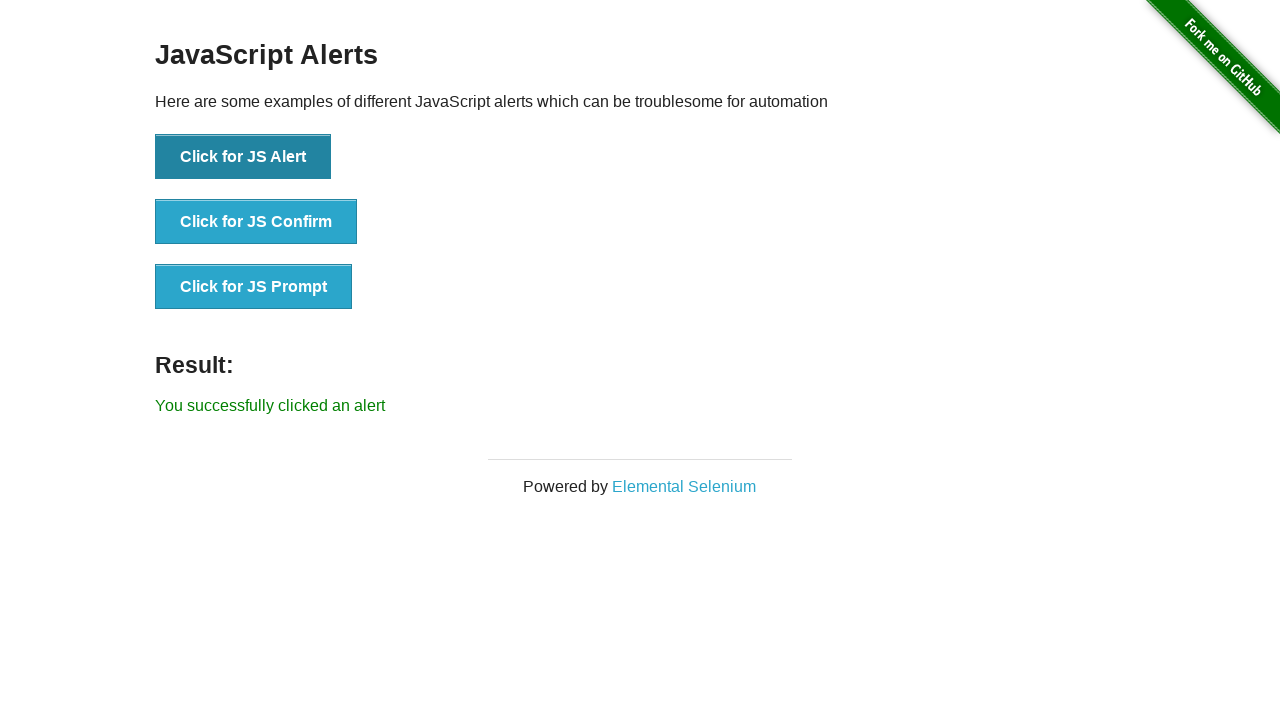